Tests a progress bar functionality by clicking a start button and waiting for the progress bar to reach 100%

Starting URL: https://demoqa.com/progress-bar

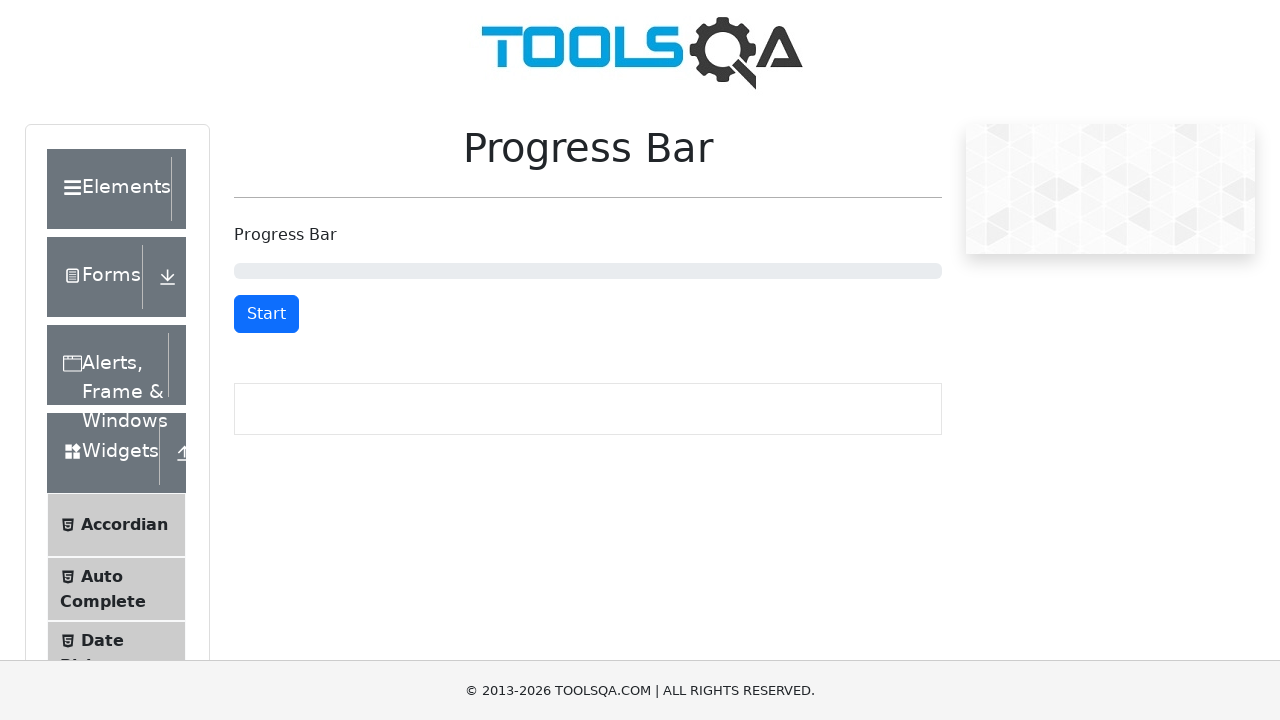

Clicked the start button to begin progress bar at (266, 314) on button#startStopButton
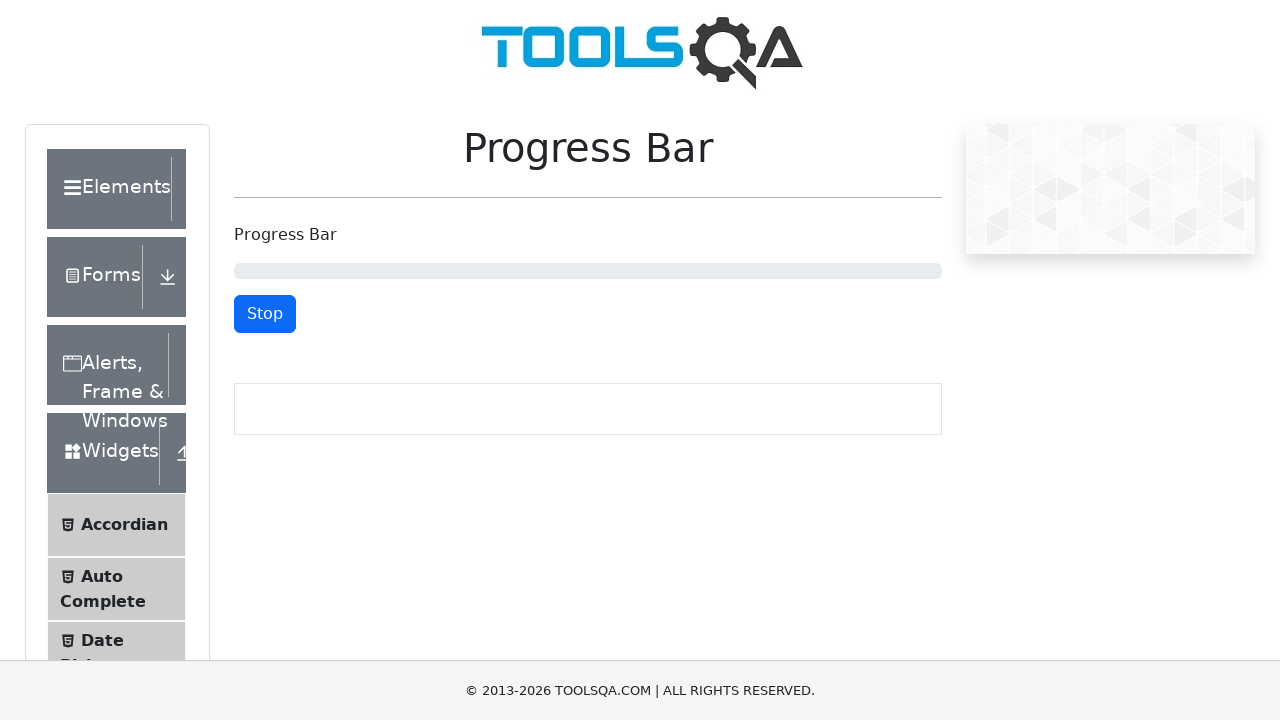

Progress bar reached 100%
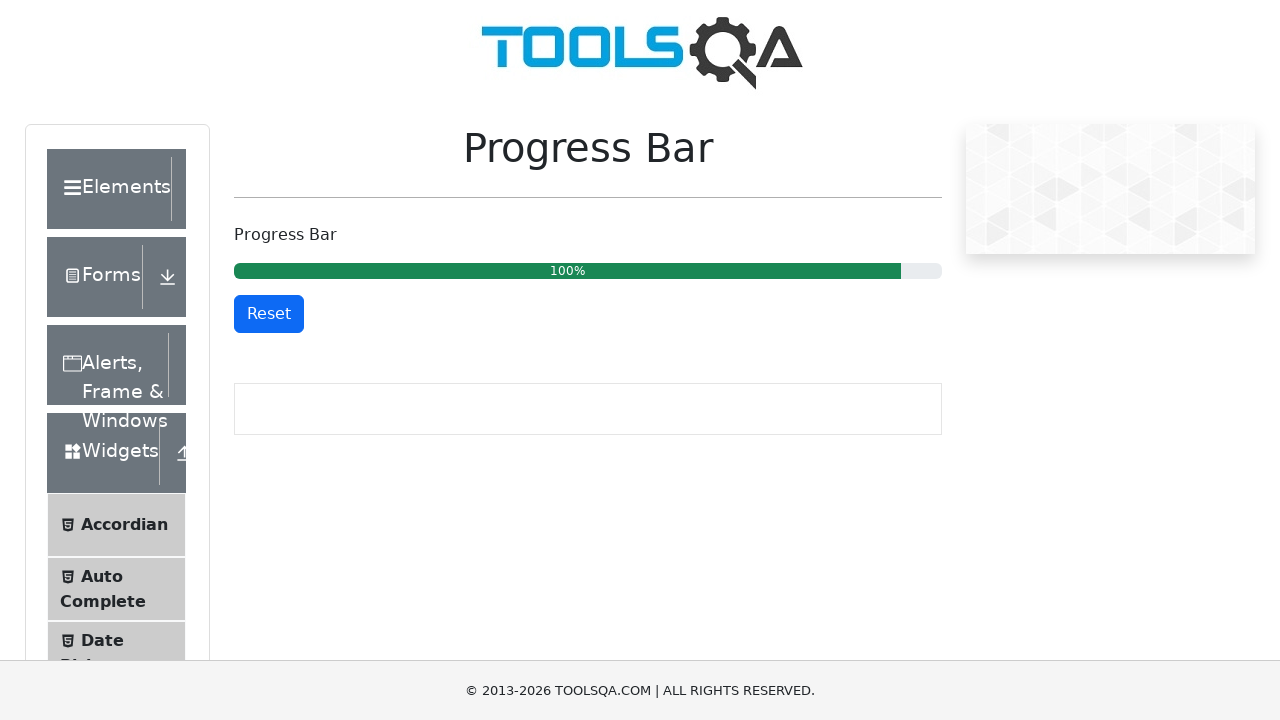

Retrieved progress bar text: 100%
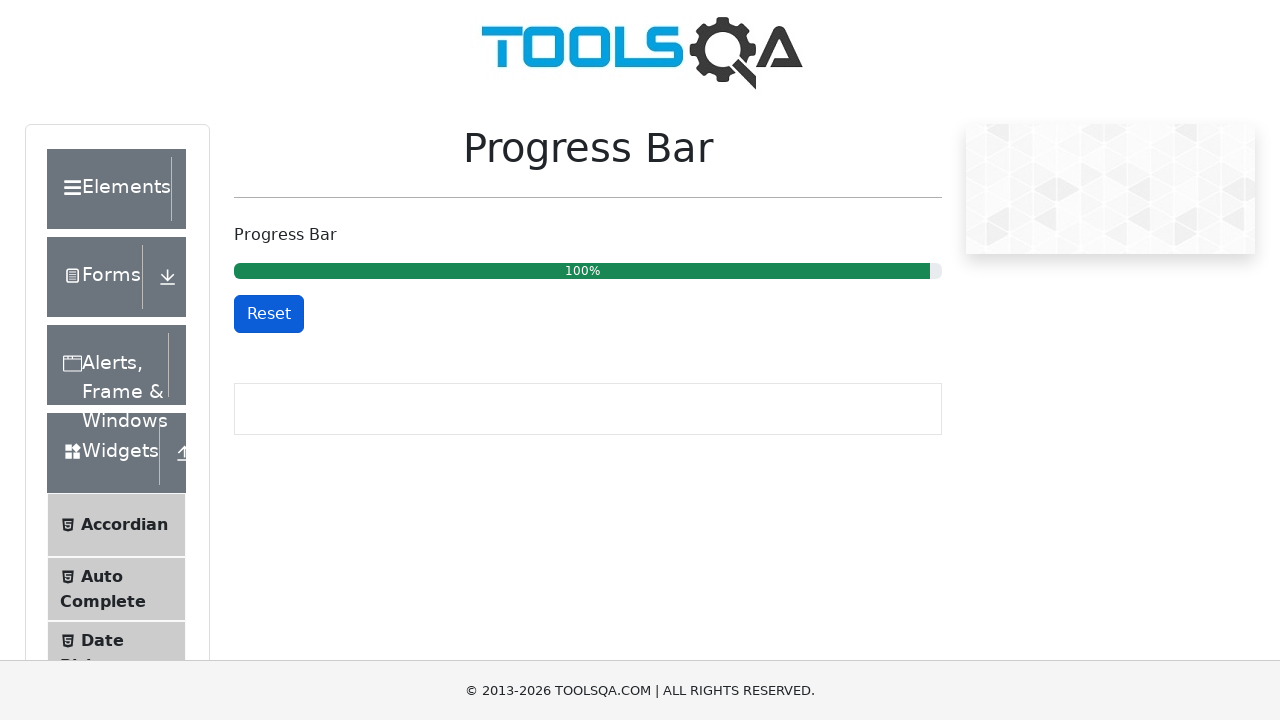

Verified progress bar displays 100%
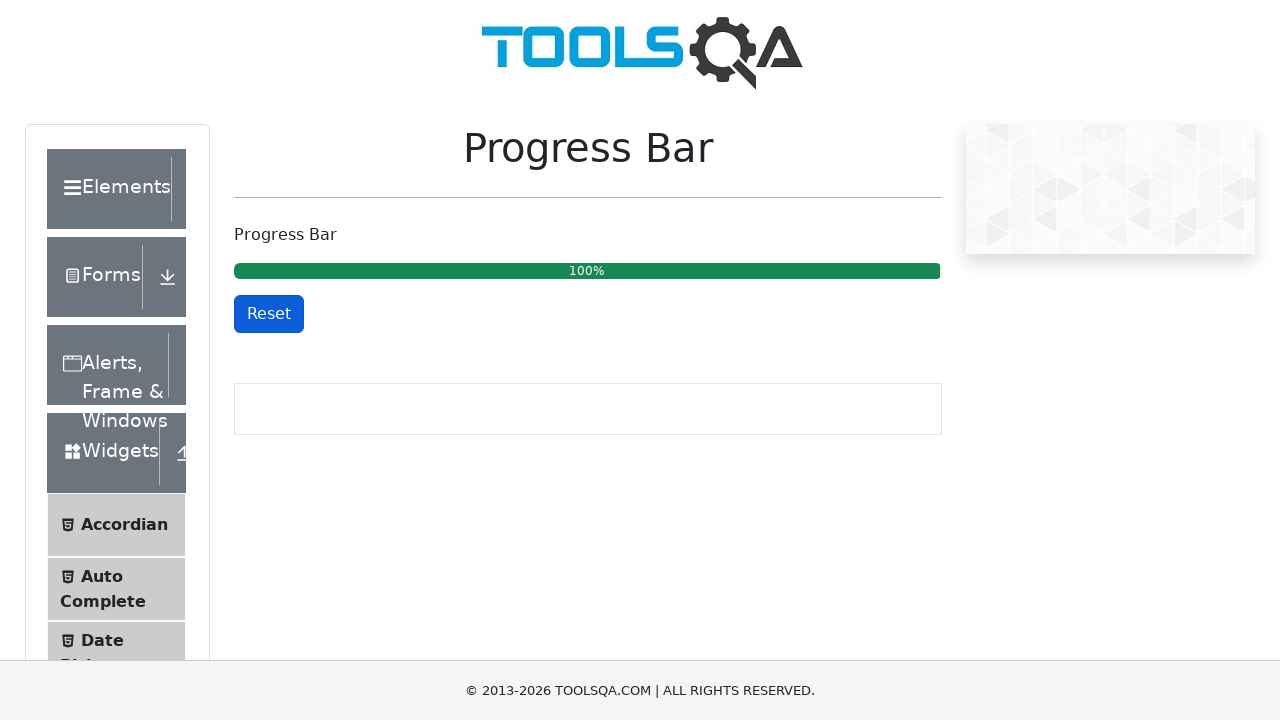

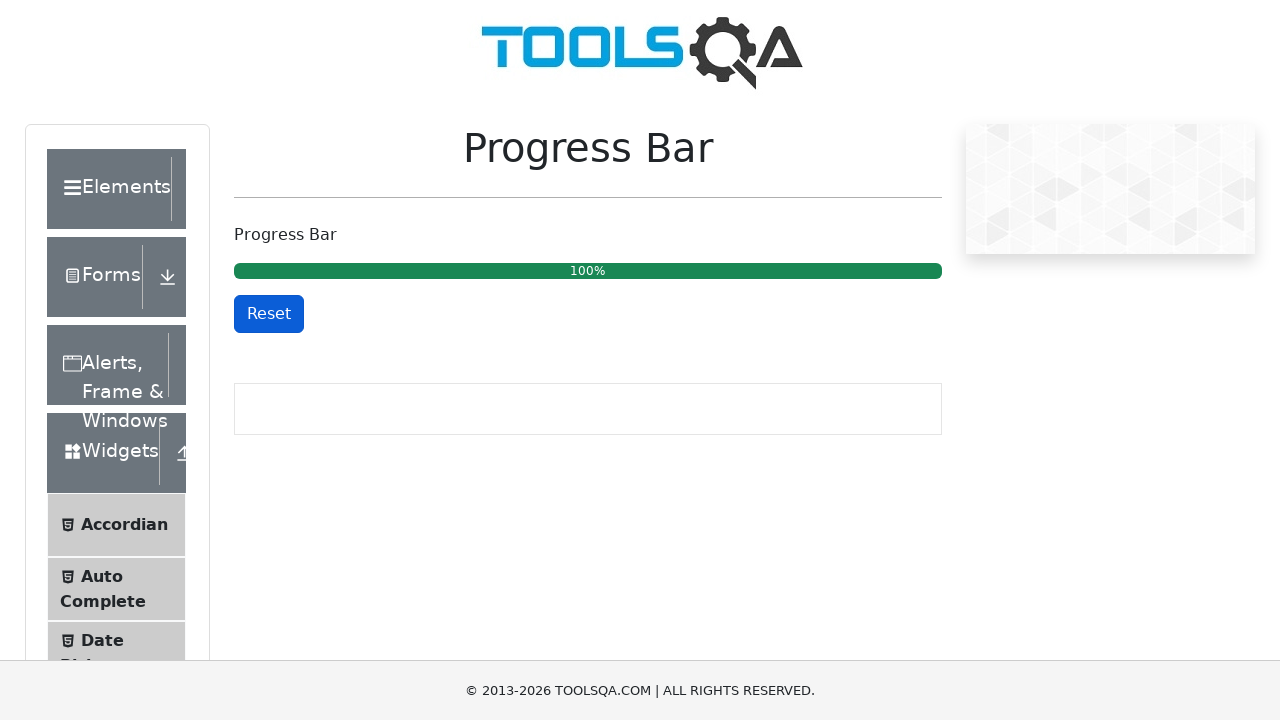